Tests DuckDuckGo search functionality by entering a search query and verifying the page title contains the search term

Starting URL: http://www.duckduckgo.com

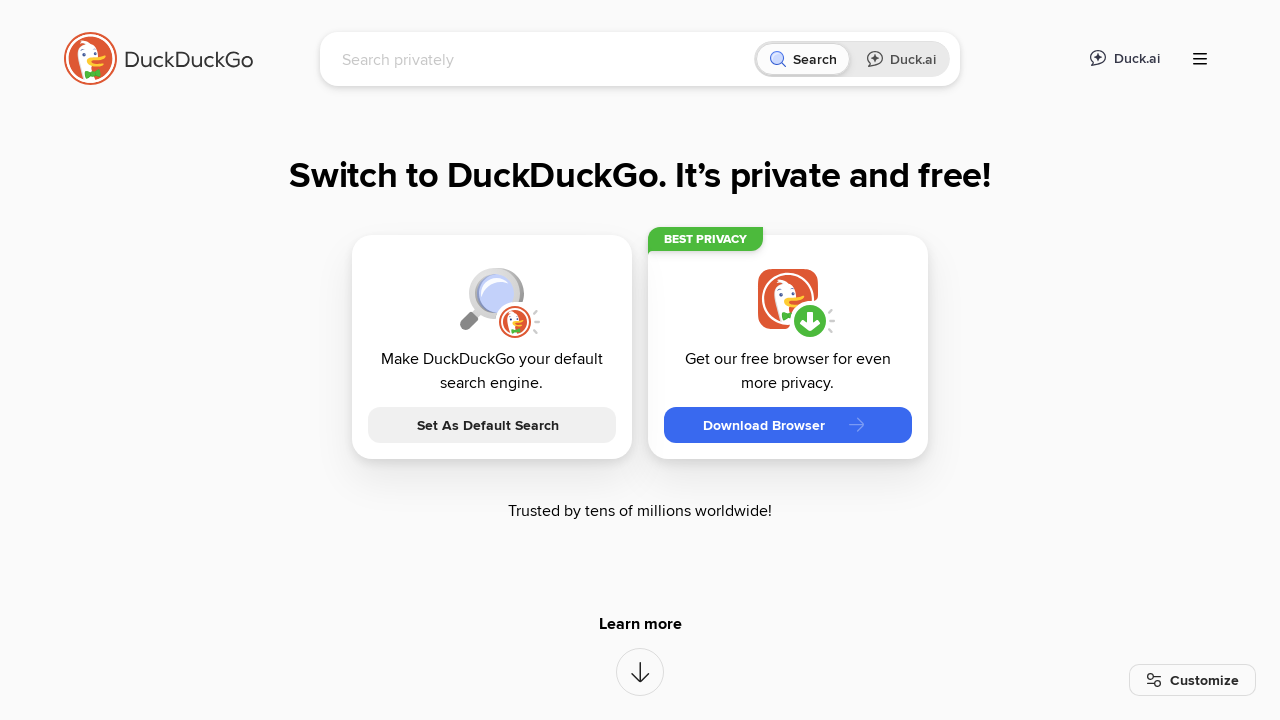

Filled search box with 'BrowserStack' on input[name='q']
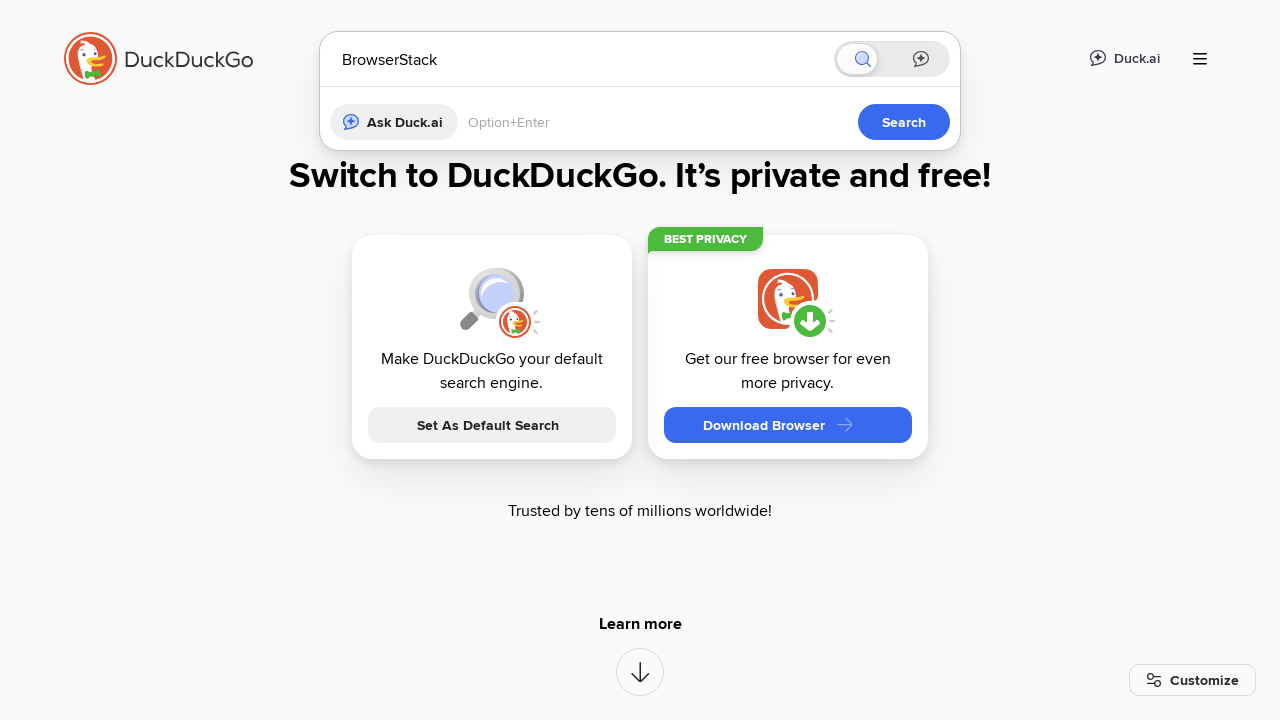

Pressed Enter to submit search query
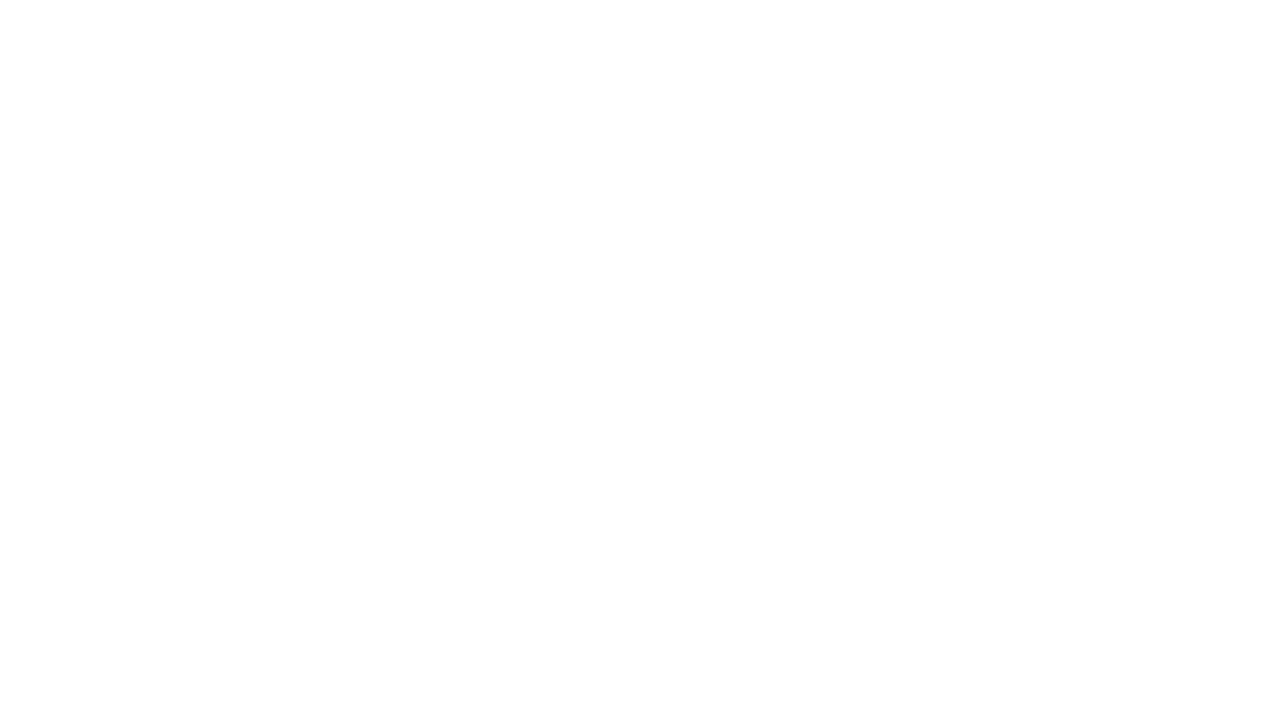

Verified page title contains 'browserstack' search term
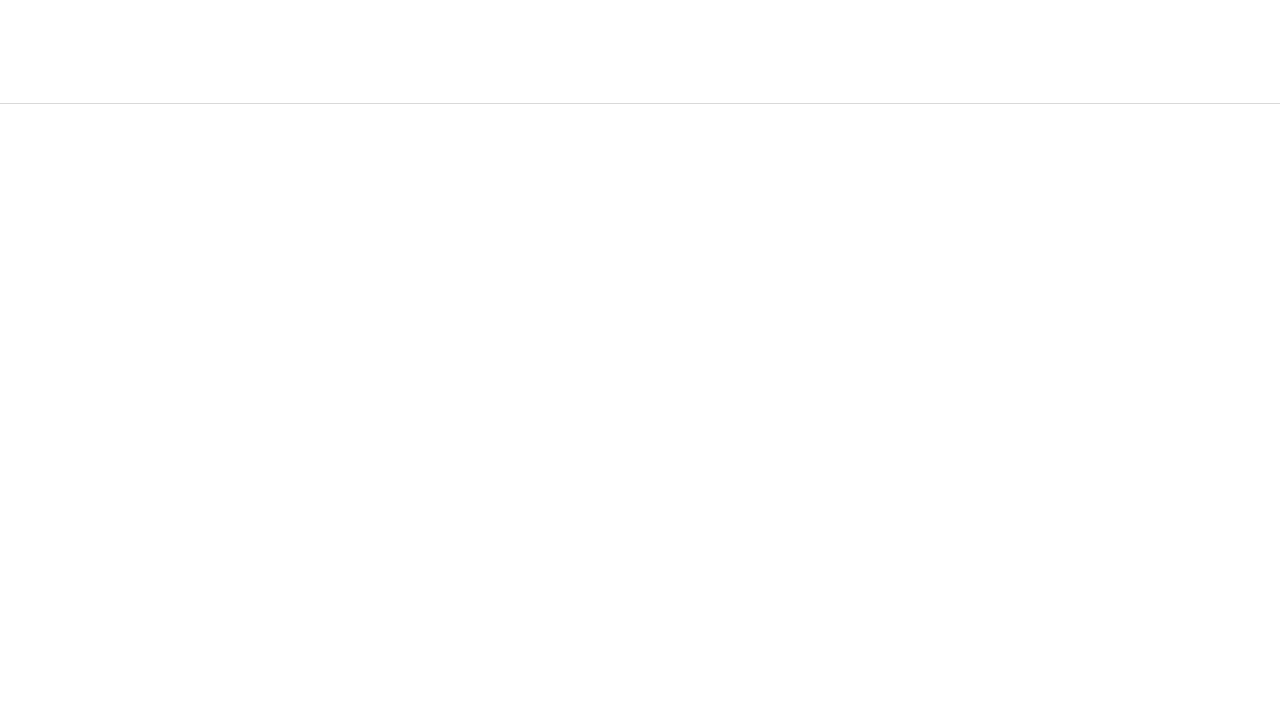

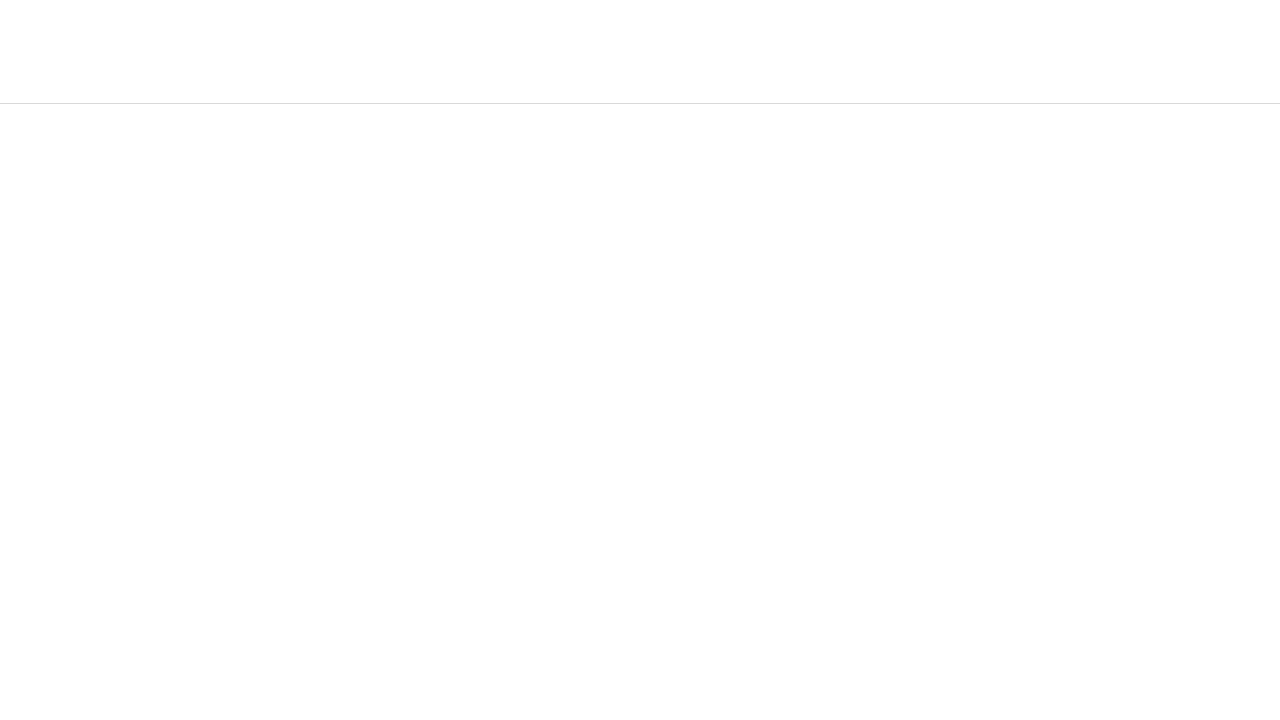